Tests dynamic loading with a 5-second wait, clicking start button and verifying the loaded text

Starting URL: https://automationfc.github.io/dynamic-loading/

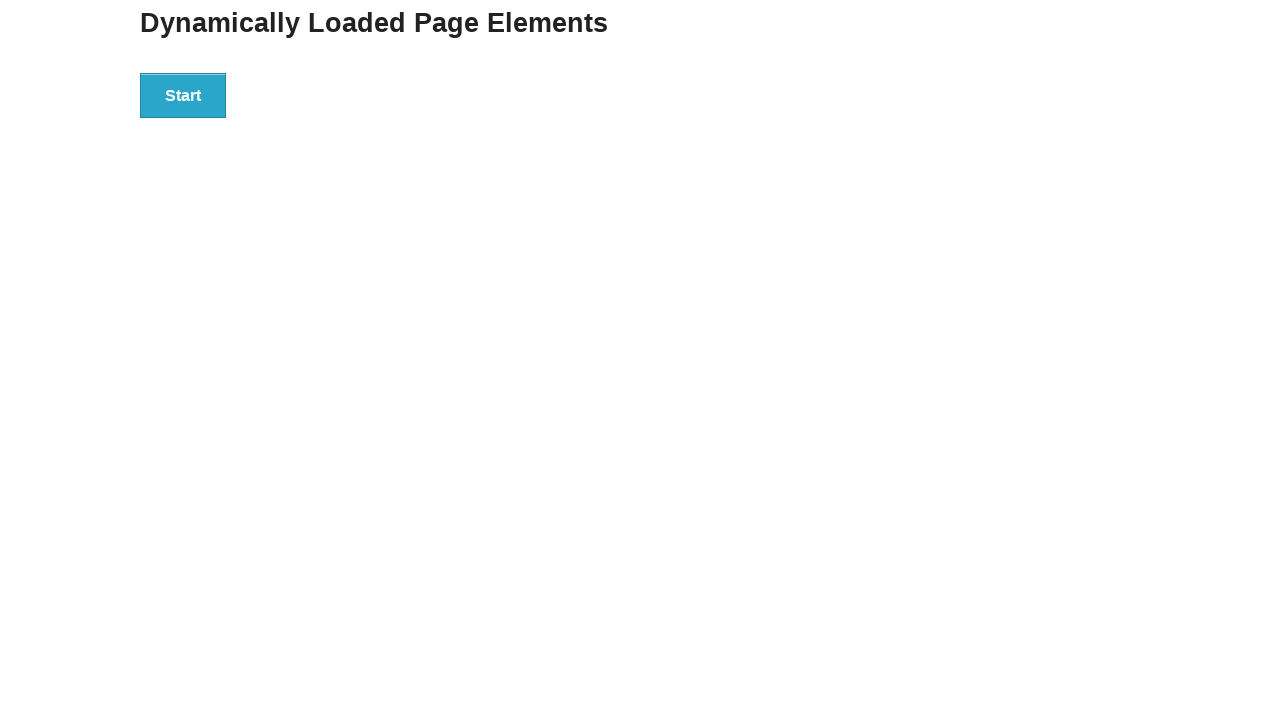

Clicked start button to trigger dynamic loading at (183, 95) on div#start button
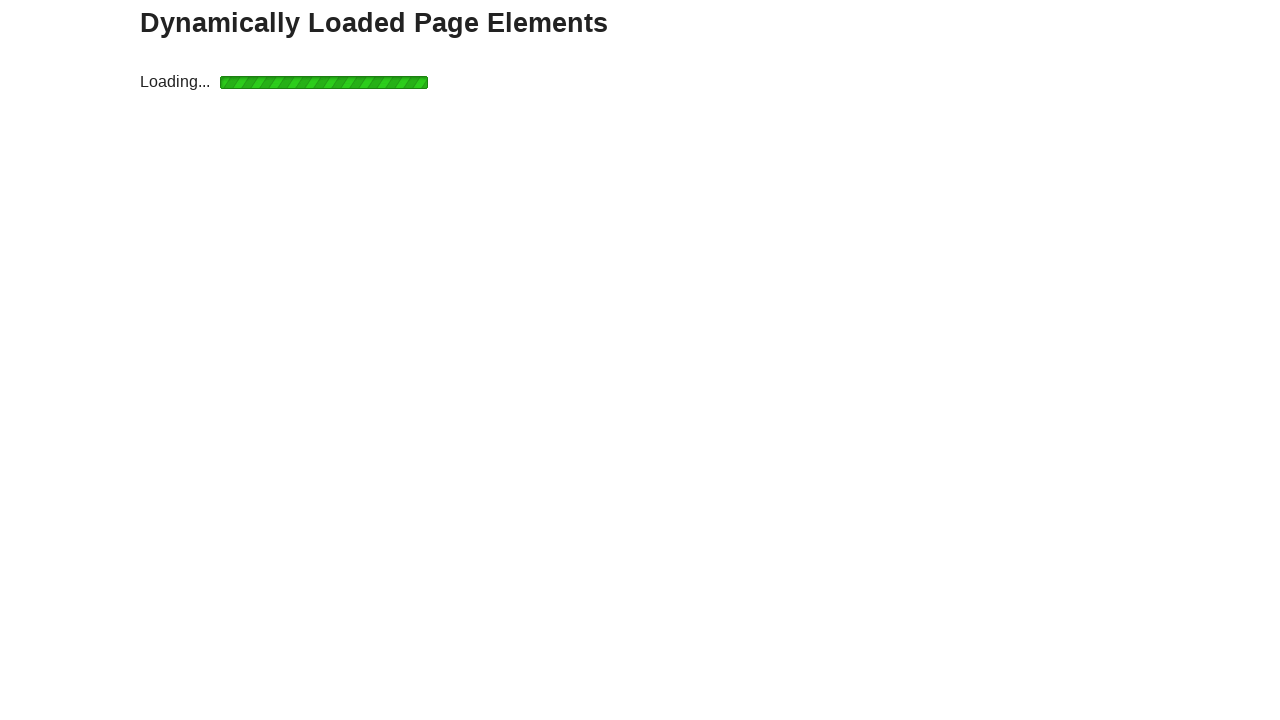

Waited 5 seconds for dynamic loading to complete
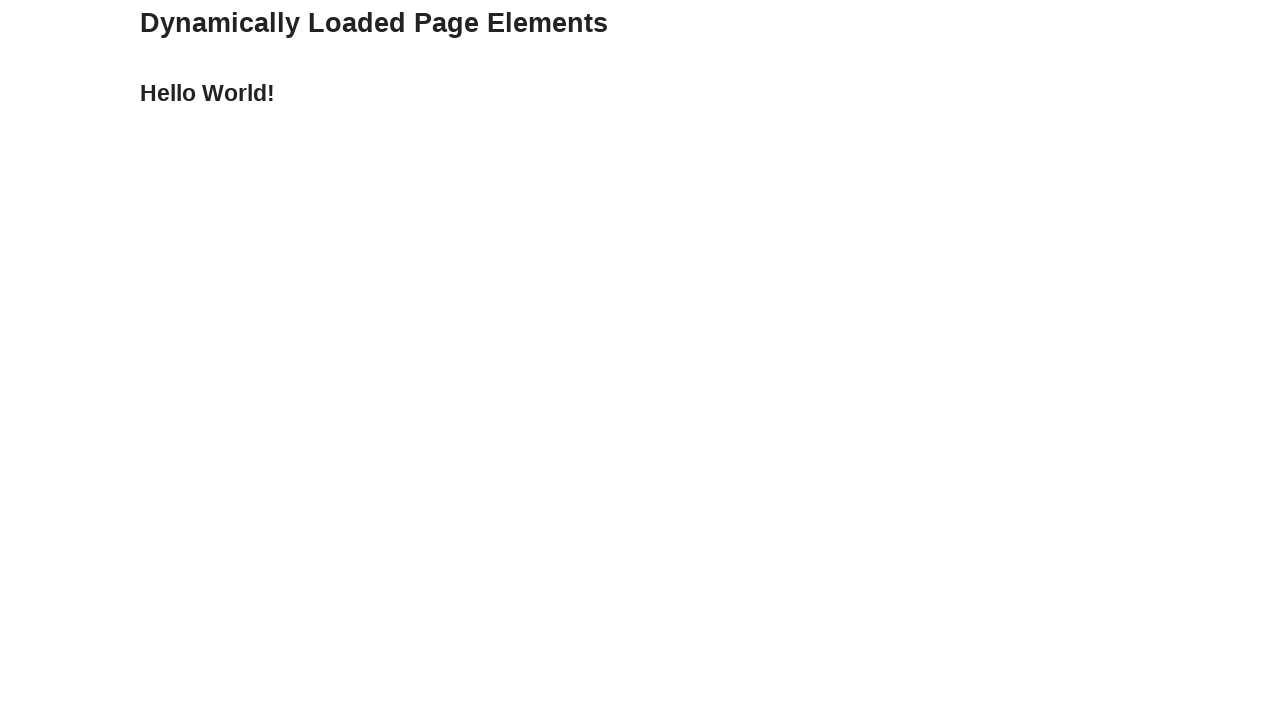

Verified loaded text equals 'Hello World!'
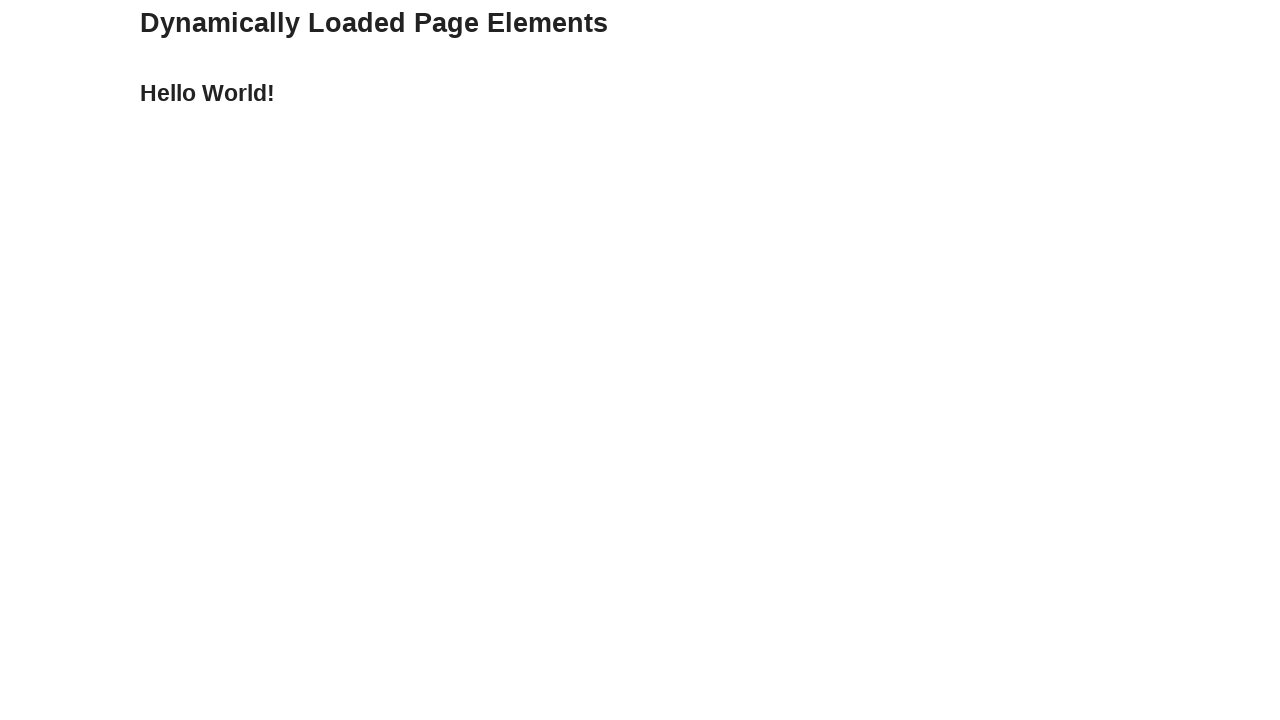

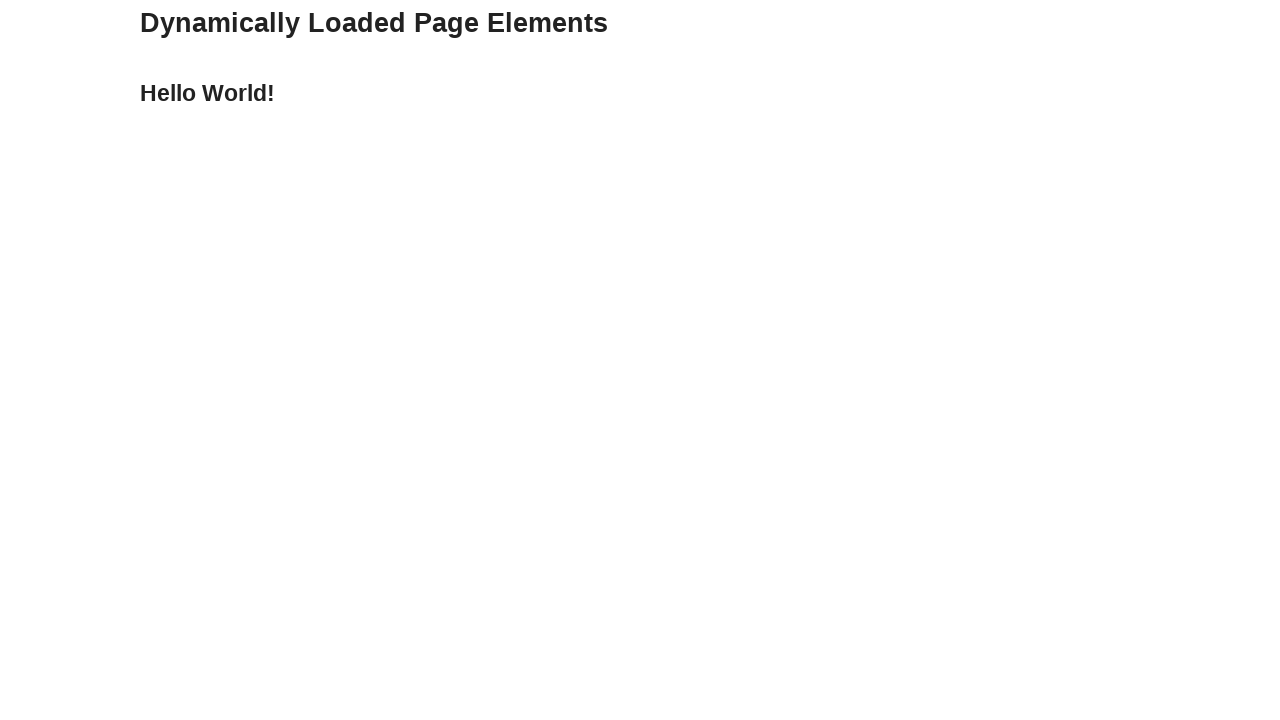